Tests browser window and tab handling by opening a new window, filling a form in it, closing it, then opening a new tab, interacting with an alert, closing the tab, and returning to the parent window to fill a form field.

Starting URL: https://www.hyrtutorials.com/p/window-handles-practice.html

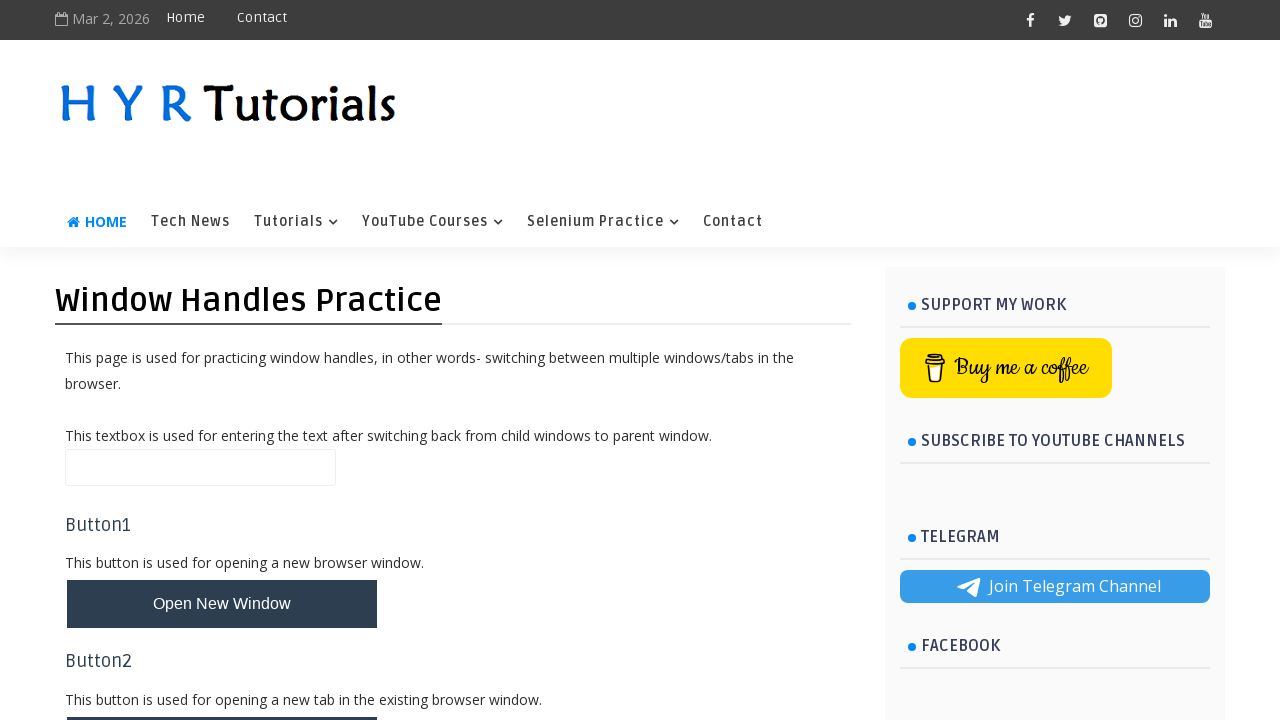

Stored parent page reference
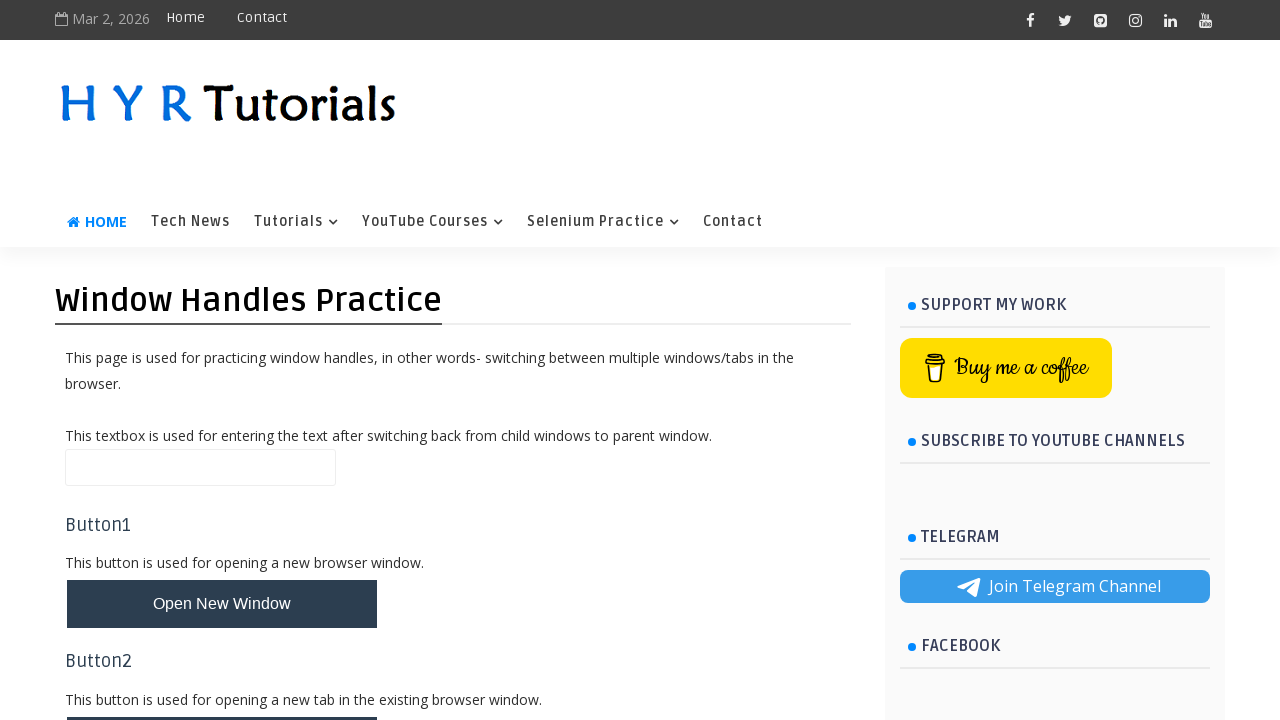

Clicked button to open new window at (222, 604) on #newWindowBtn
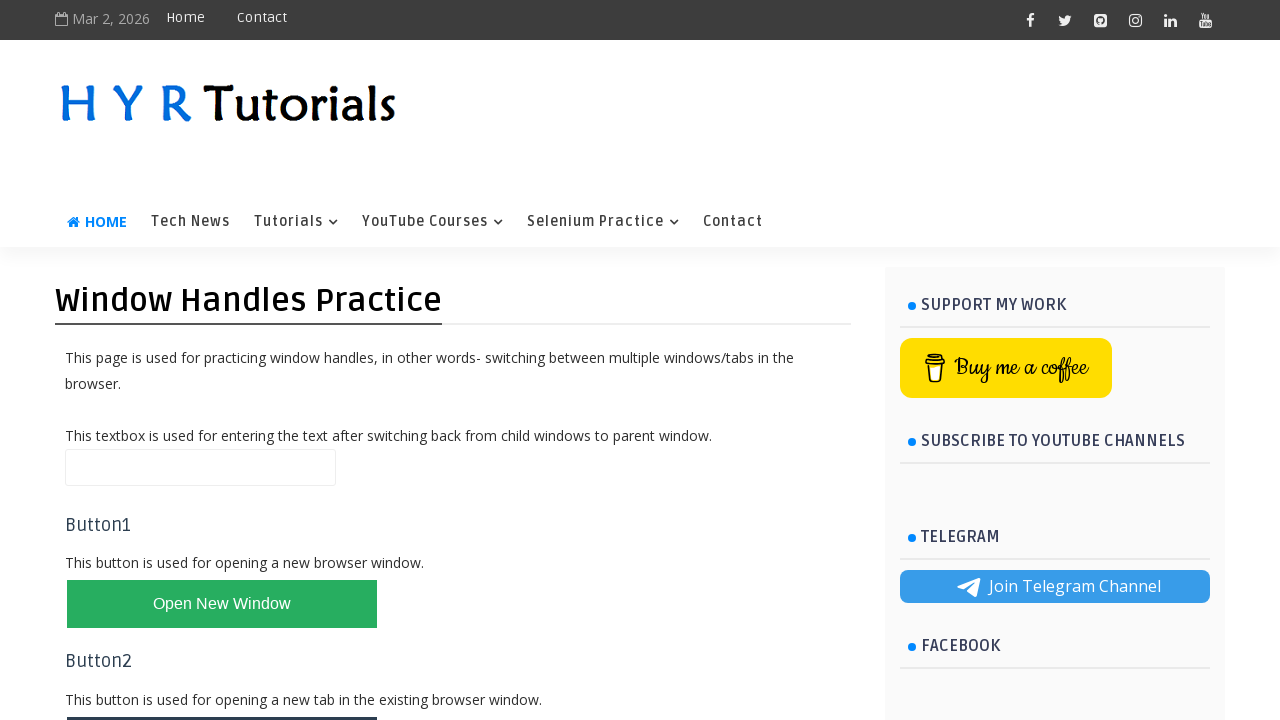

New window opened and captured
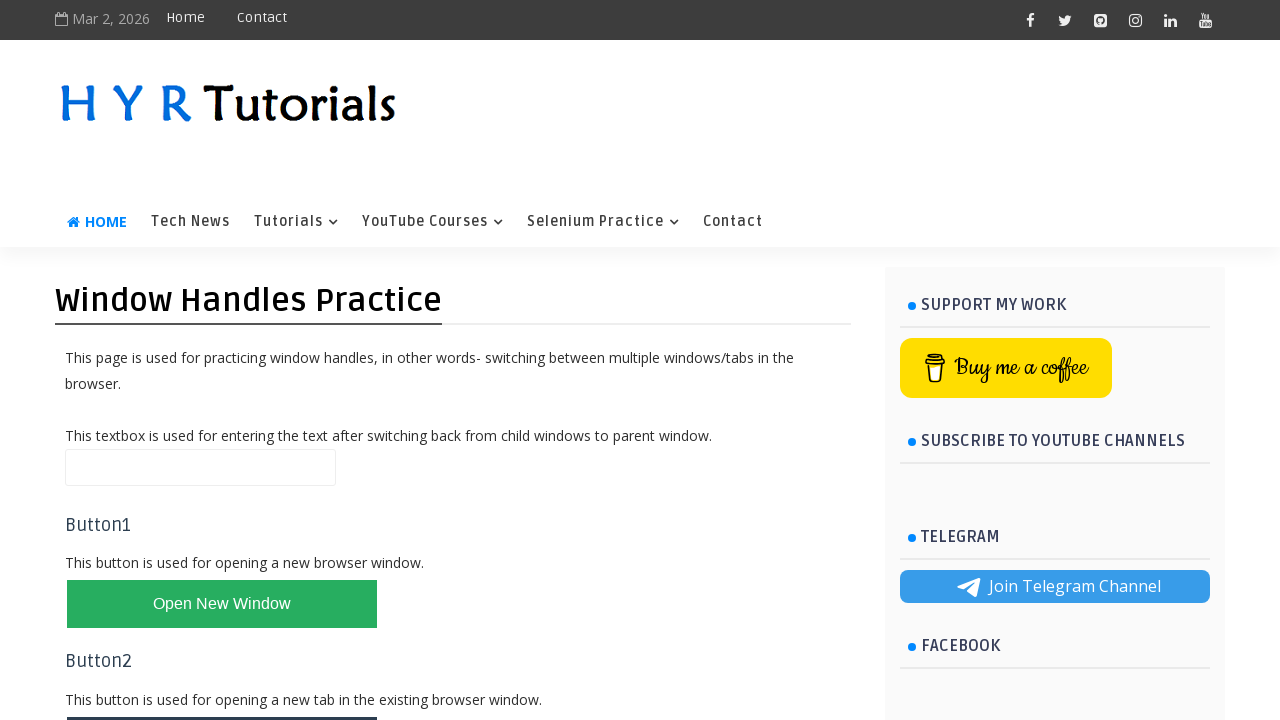

New window loaded completely
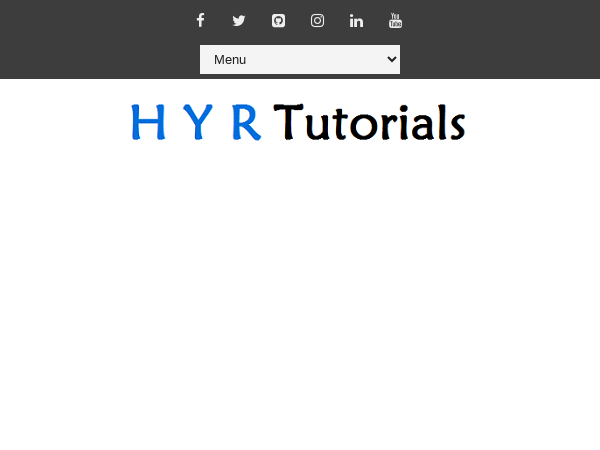

Filled first name field with 'CharanTeja' in new window on #firstName
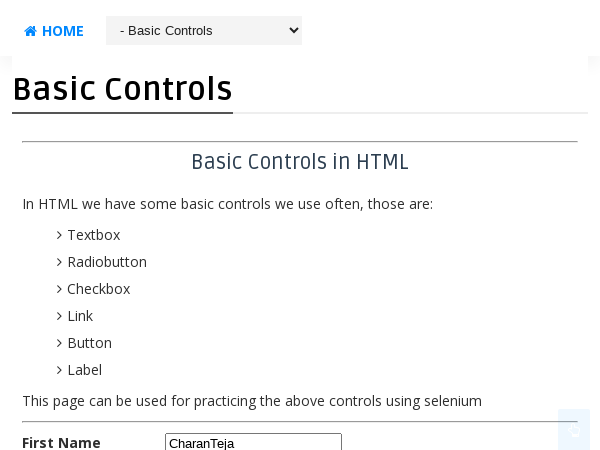

Closed the new window
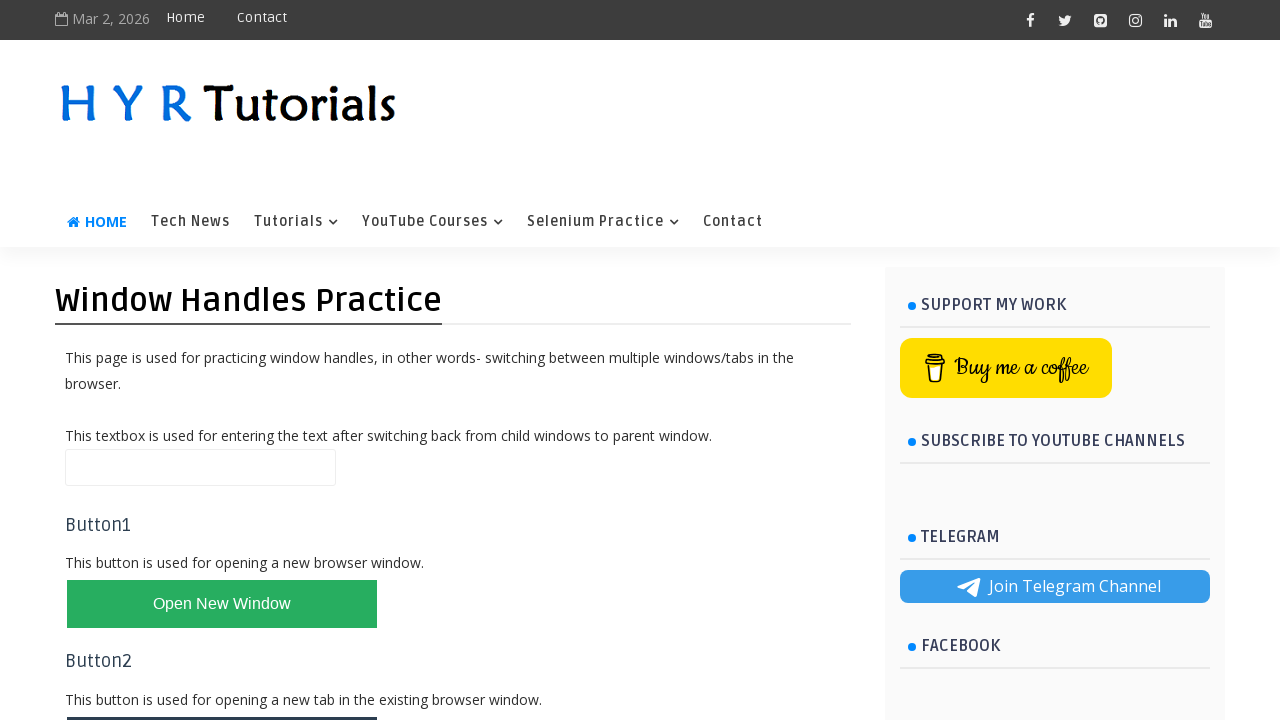

Filled name field with 'Tej' in parent window on #name
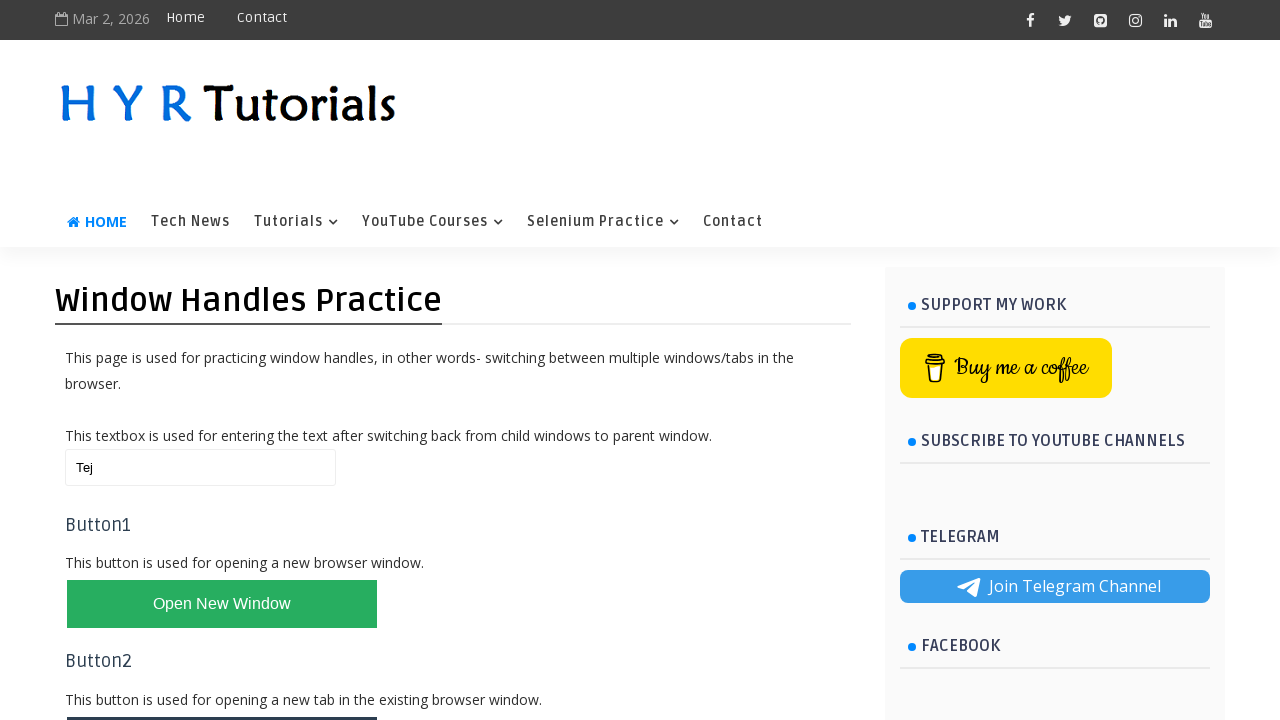

Clicked button to open new tab at (222, 696) on #newTabBtn
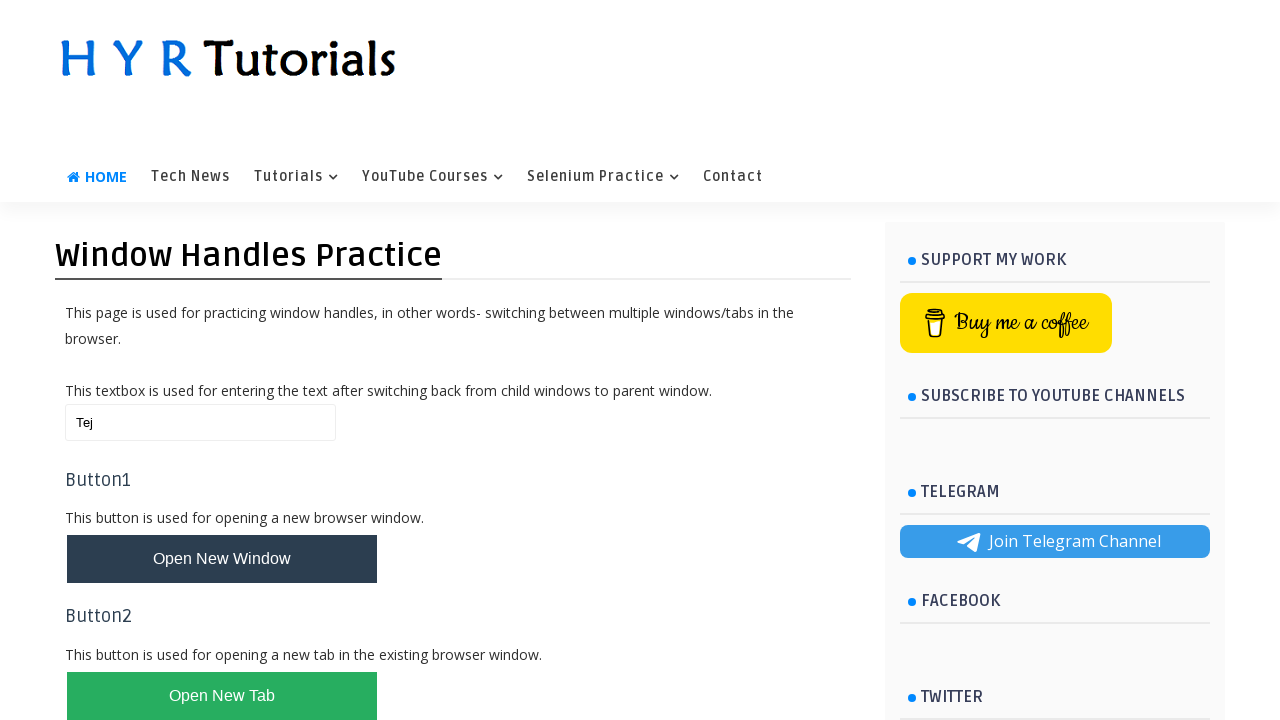

New tab opened and captured
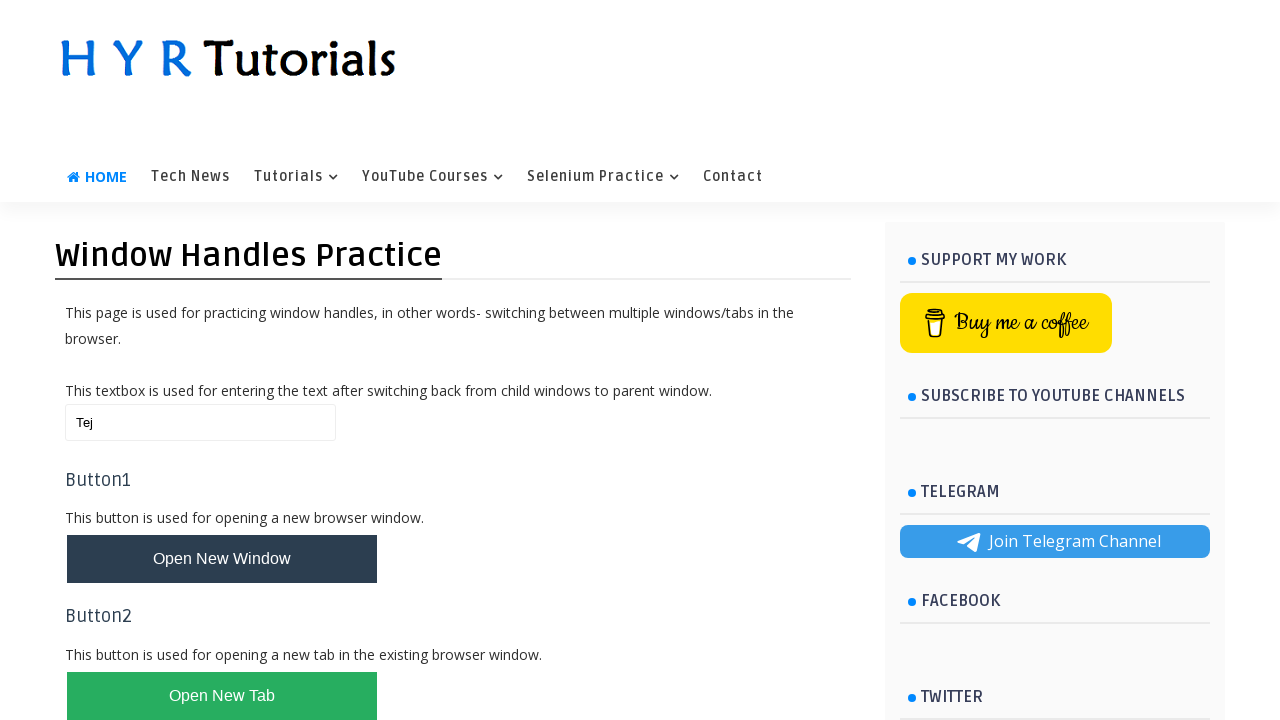

New tab loaded completely
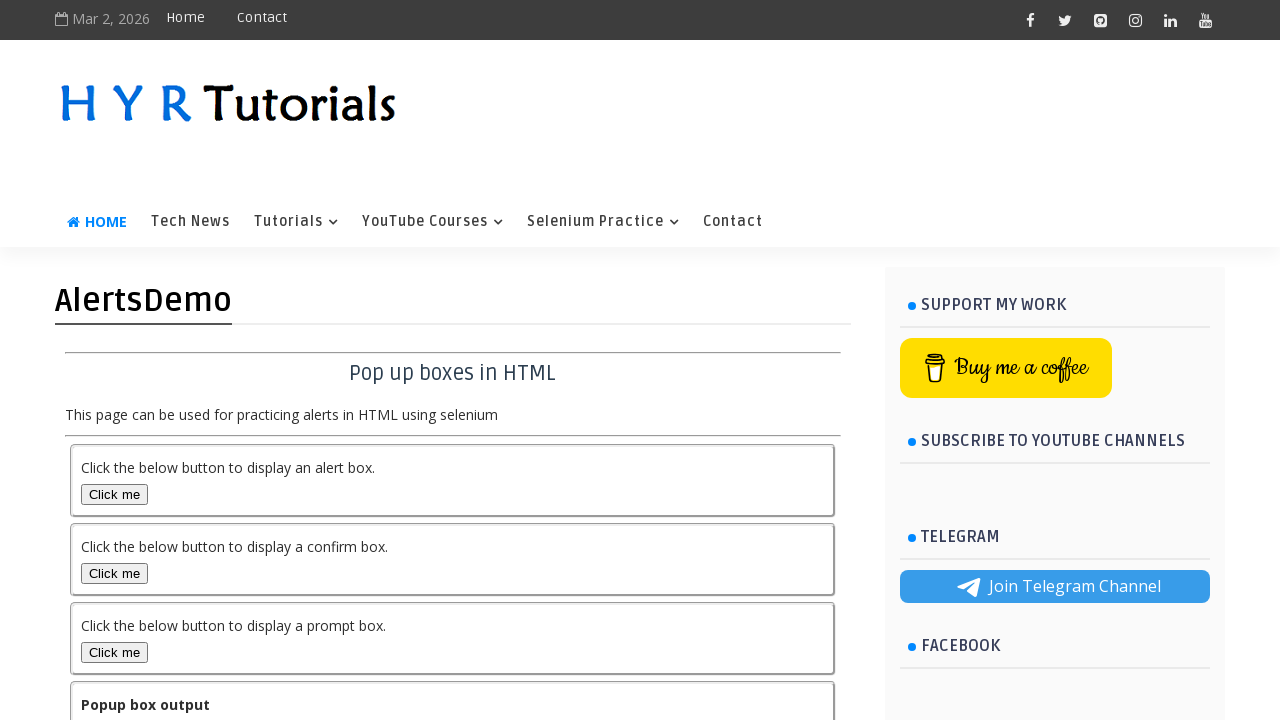

Clicked alert box button in new tab at (114, 494) on #alertBox
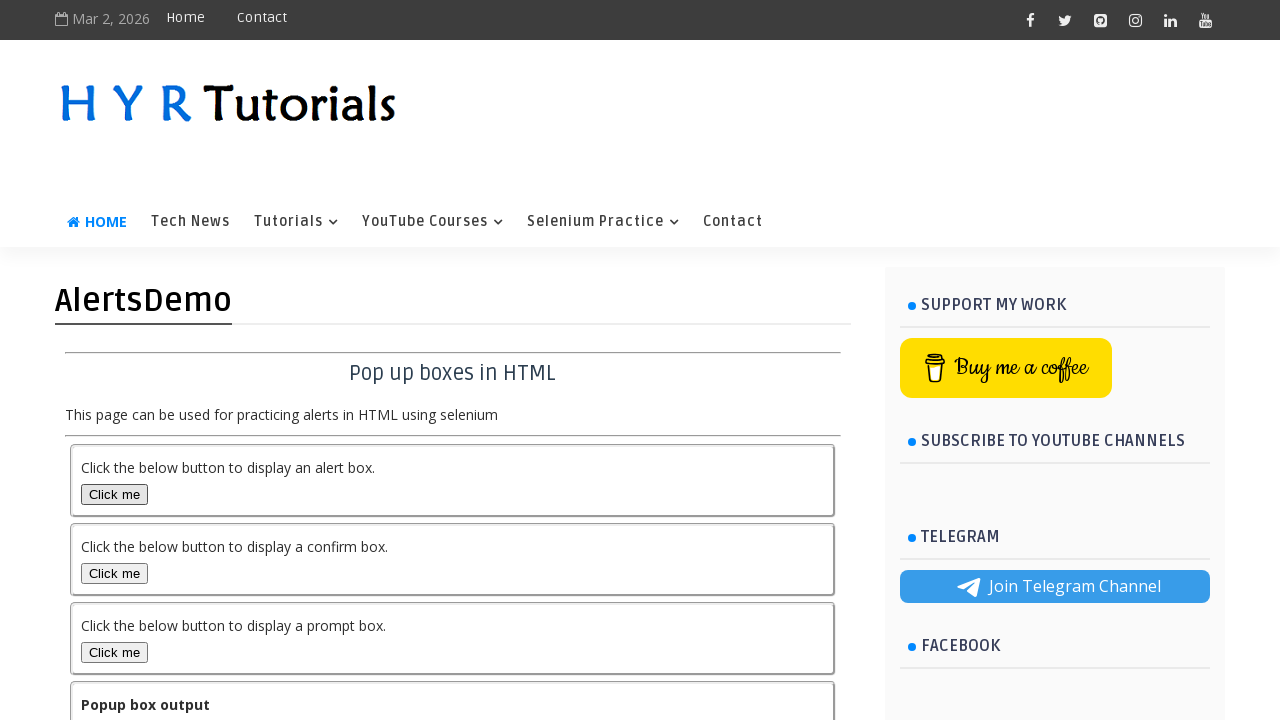

Set up dialog handler to accept alerts
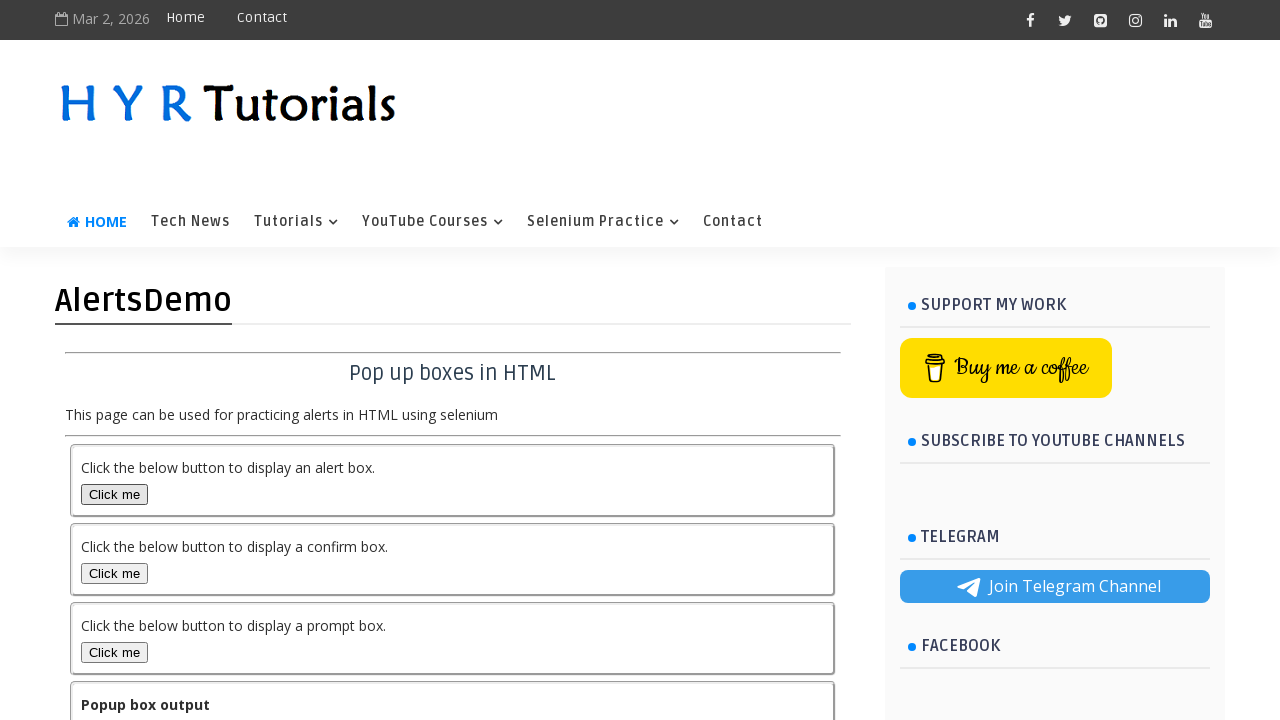

Re-clicked alert box button to trigger alert with handler at (114, 494) on #alertBox
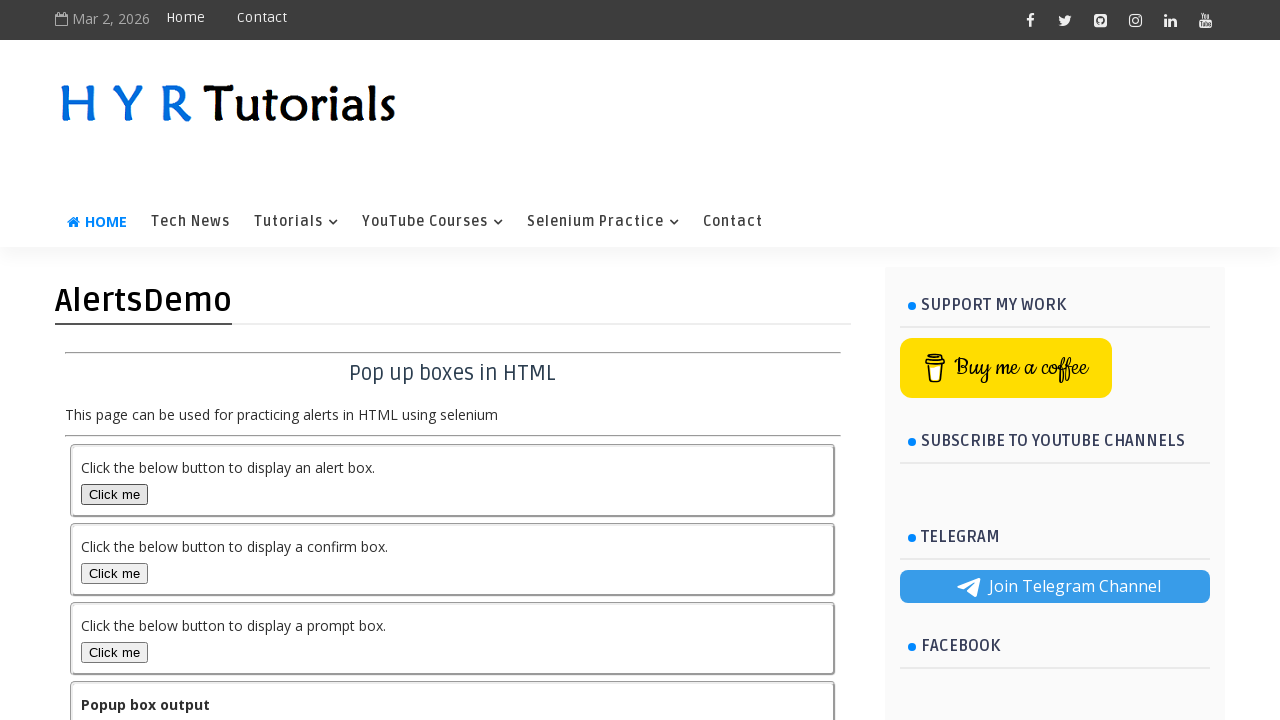

Closed the new tab
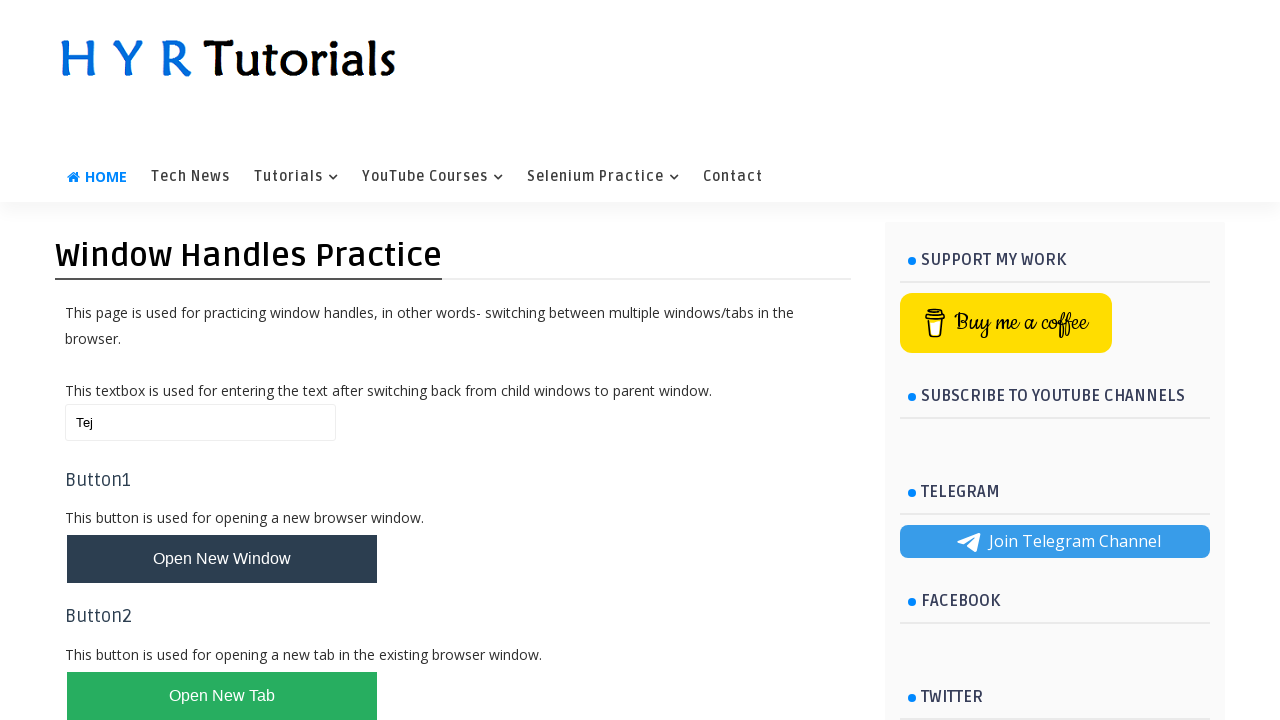

Filled name field with 'Tej' in parent window again on #name
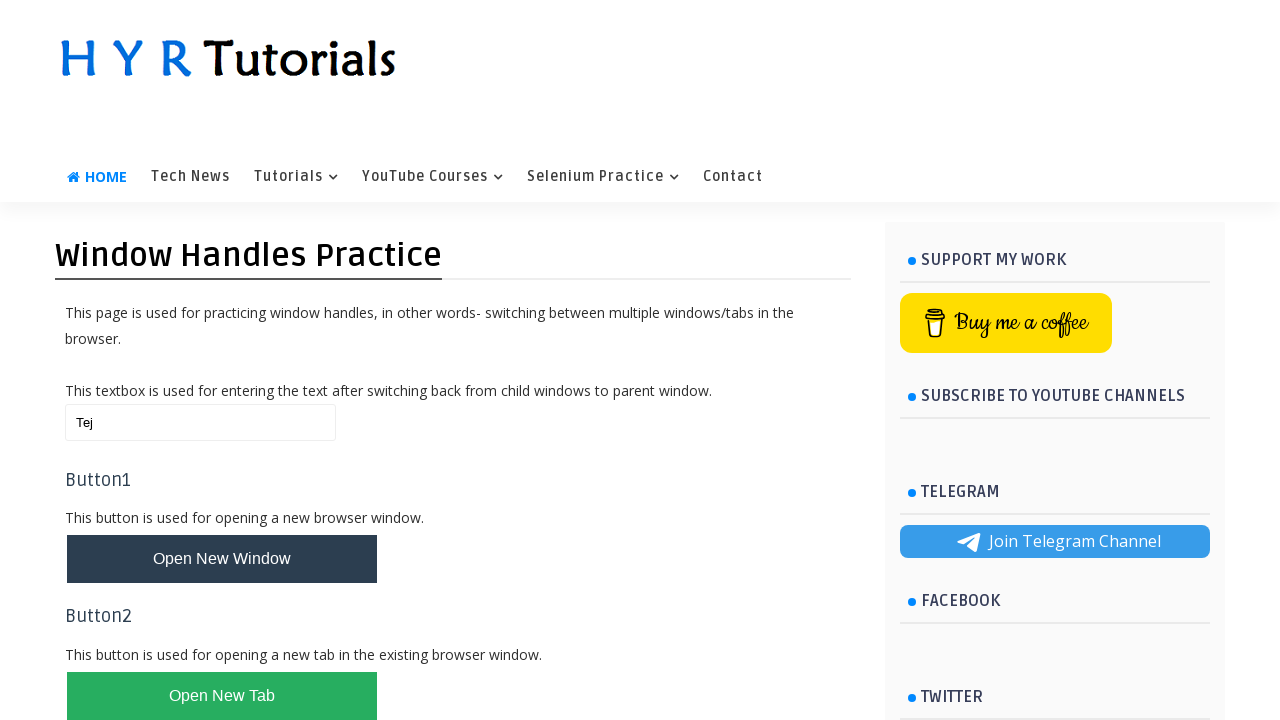

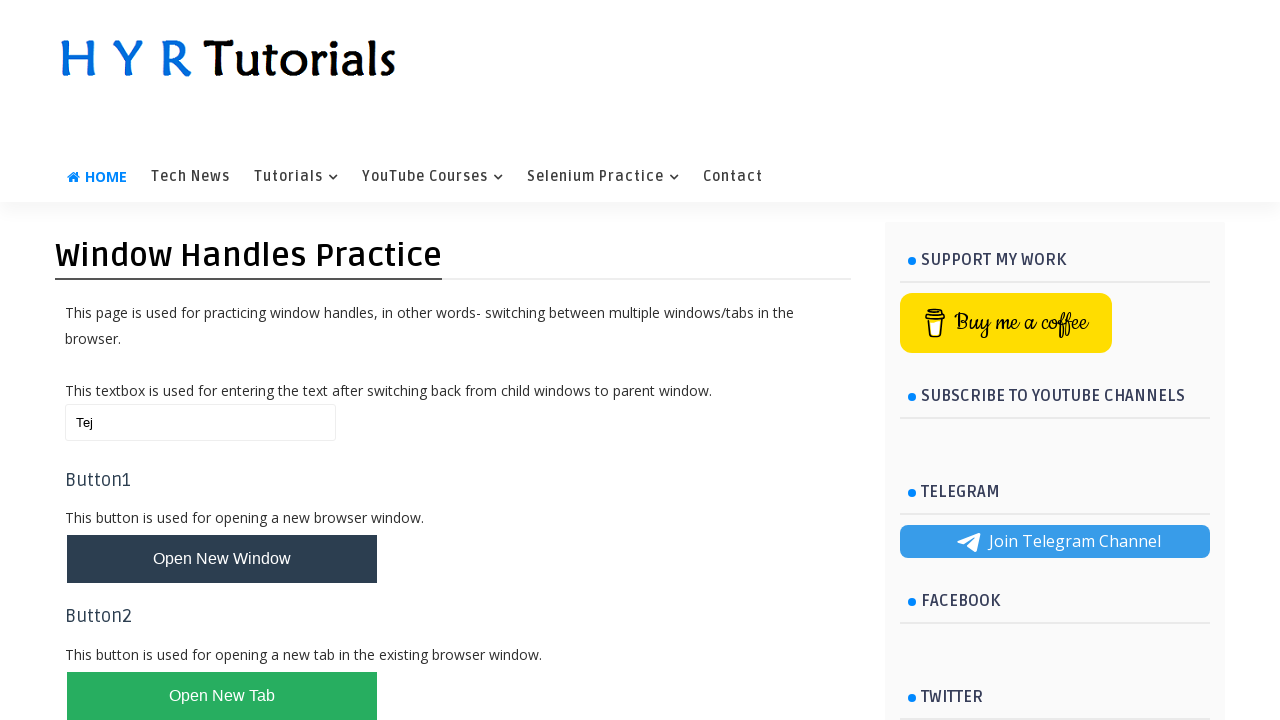